Tests navigation to status code 301 page and verifies the page content is displayed.

Starting URL: https://the-internet.herokuapp.com/

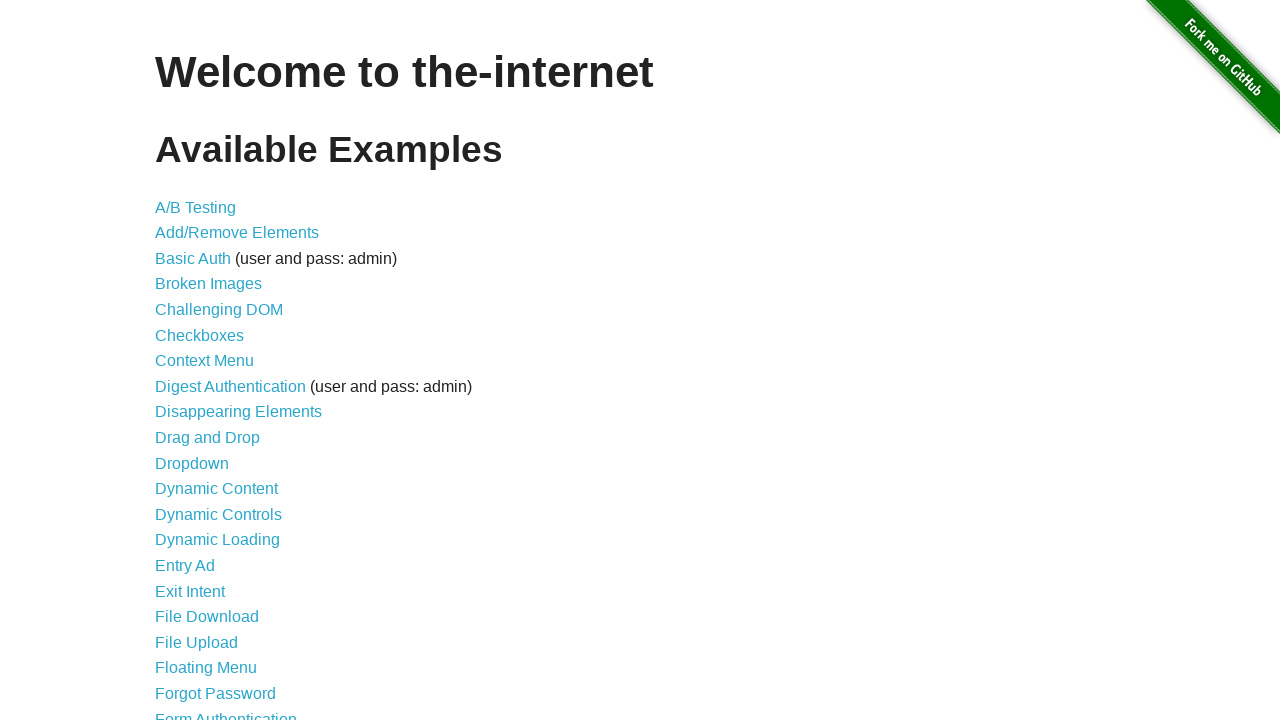

Clicked on Status Codes link at (203, 600) on a[href='/status_codes']
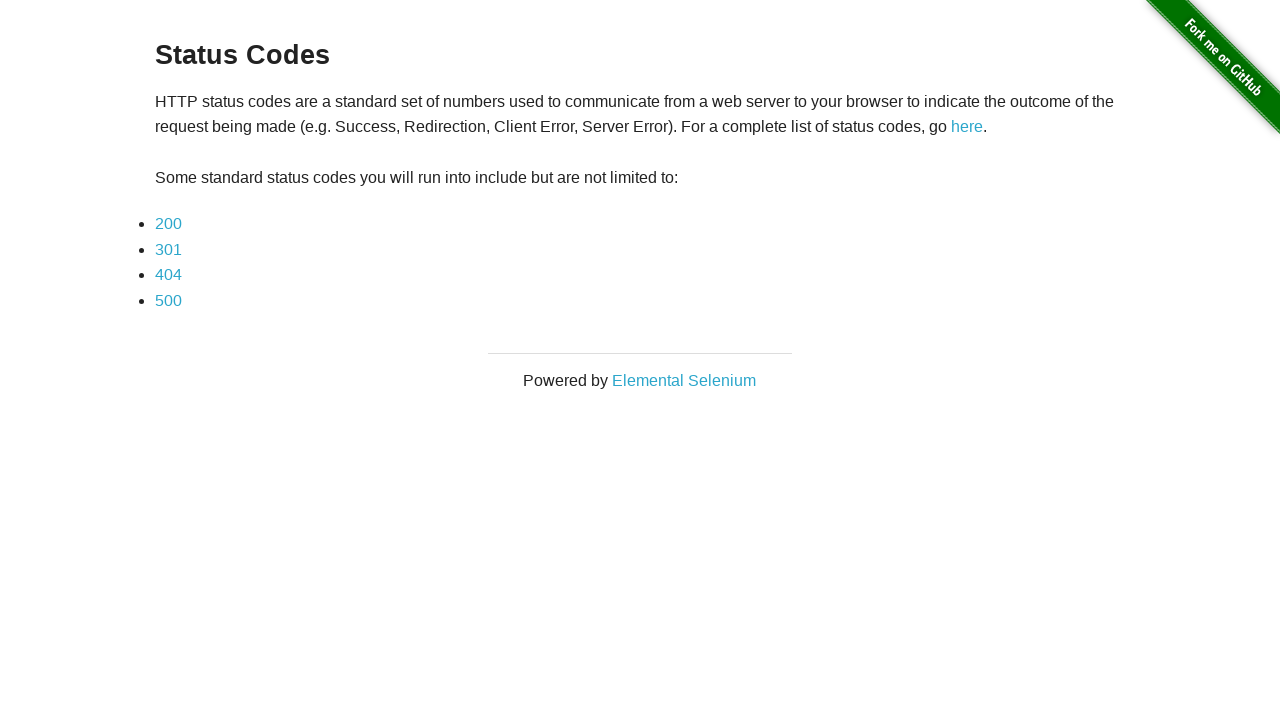

Clicked on 301 status link at (168, 249) on a:text('301')
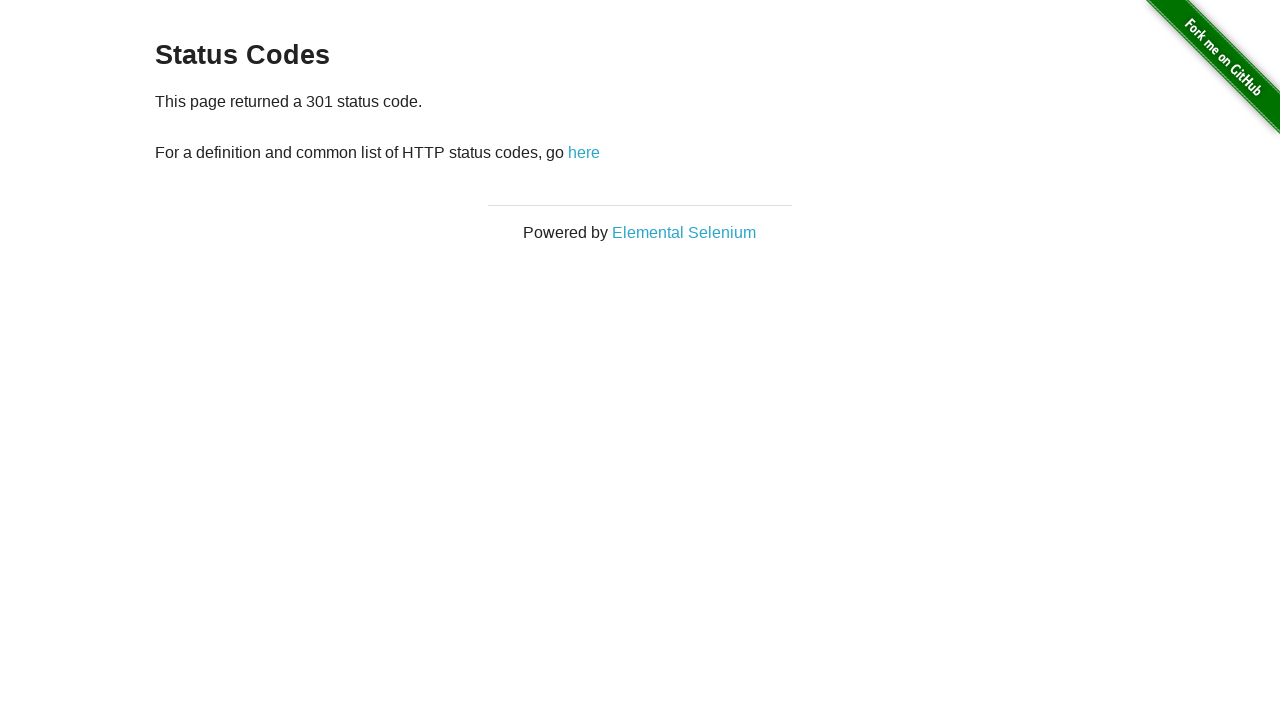

Status code 301 page loaded and content verified
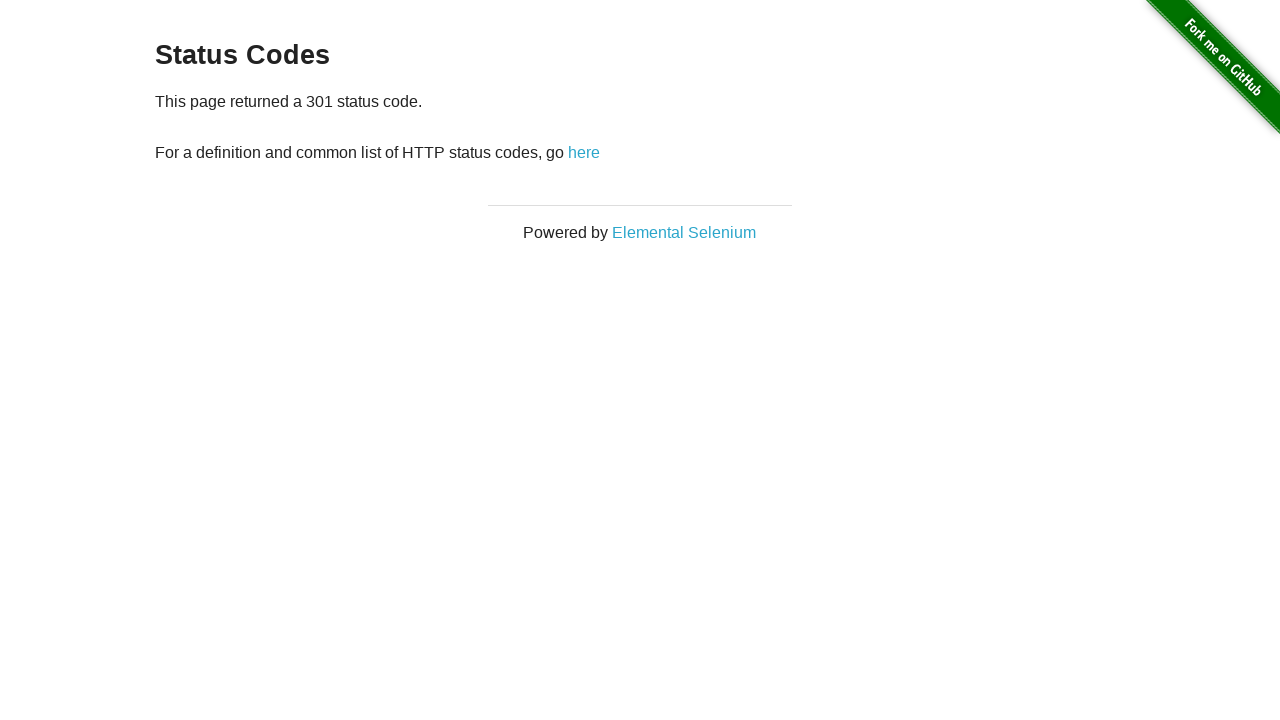

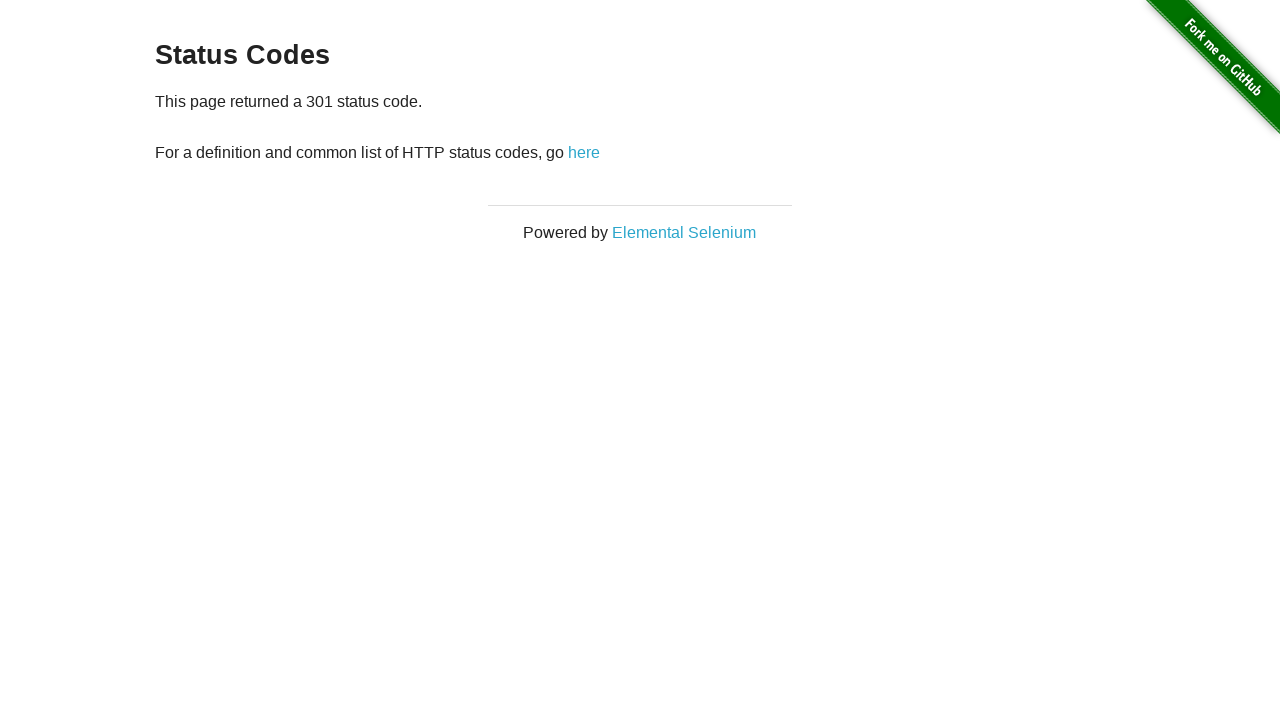